Tests the Due Date Calculator using Conception Date method and verifies the result.

Starting URL: https://www.calculator.net/

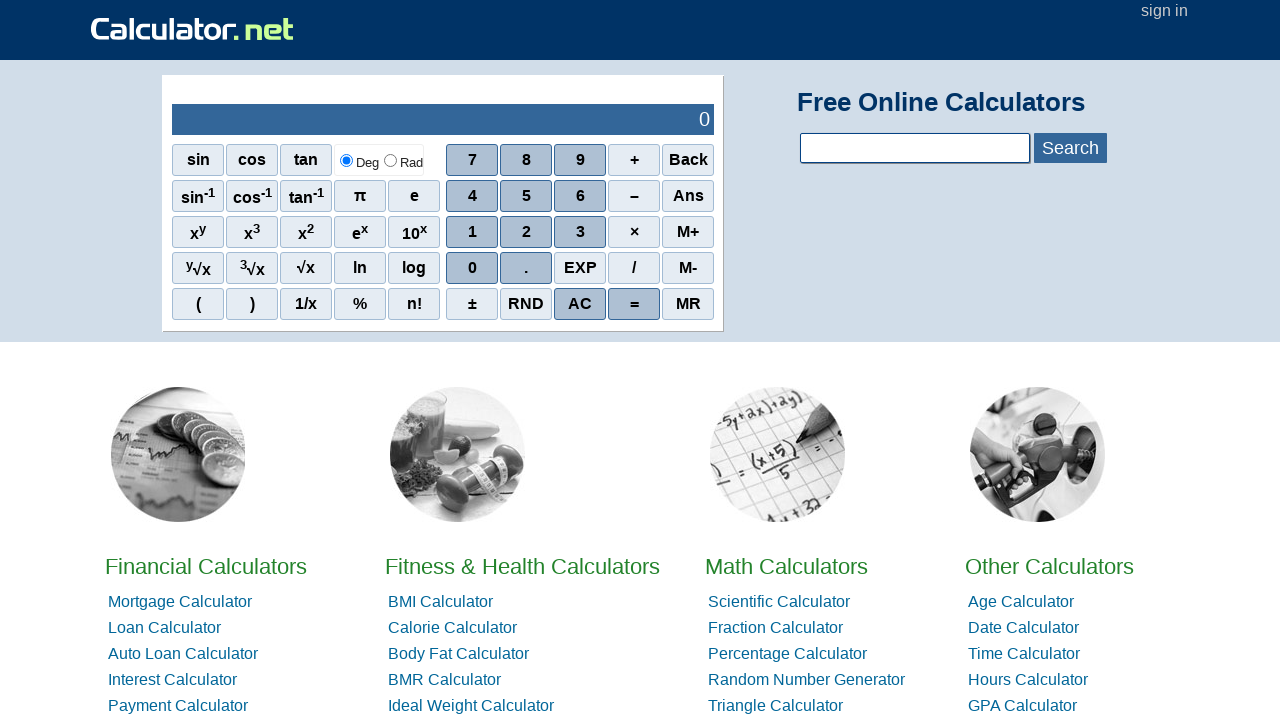

Clicked on Due Date Calculator link at (460, 360) on a:text('Due Date Calculator')
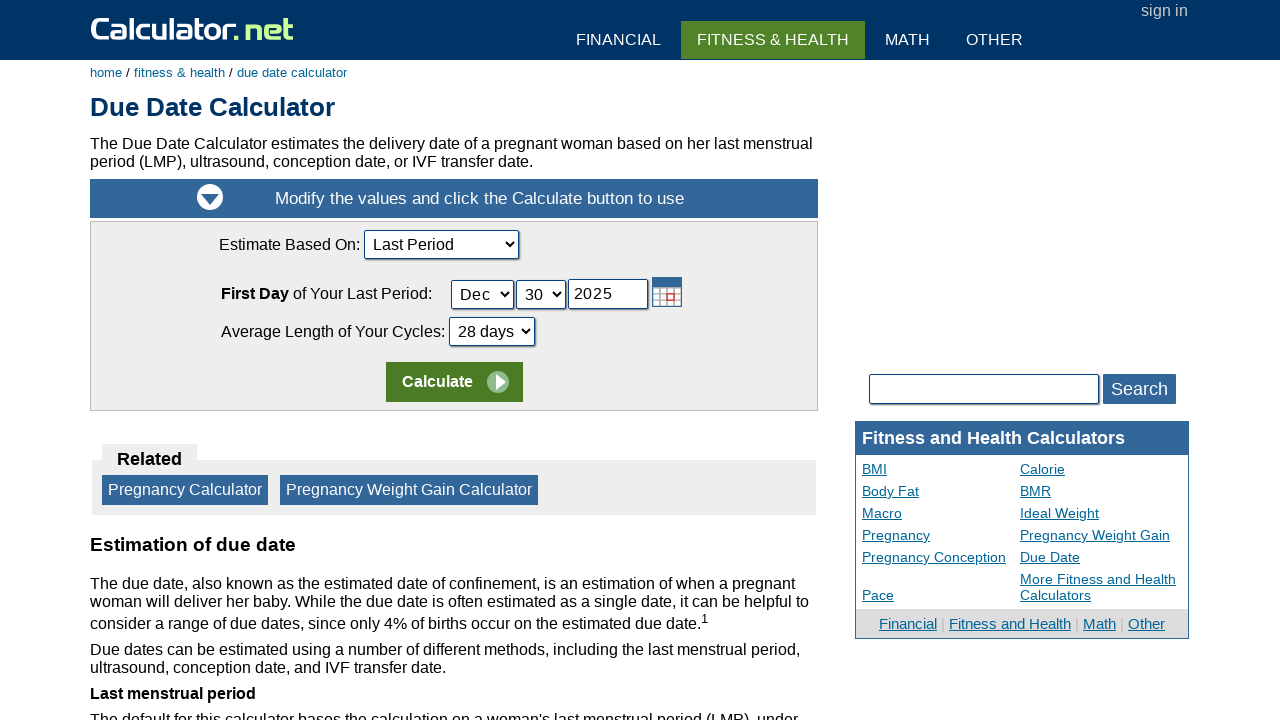

Selected Conception Date as the calculation method on [name='ccalcmethod']
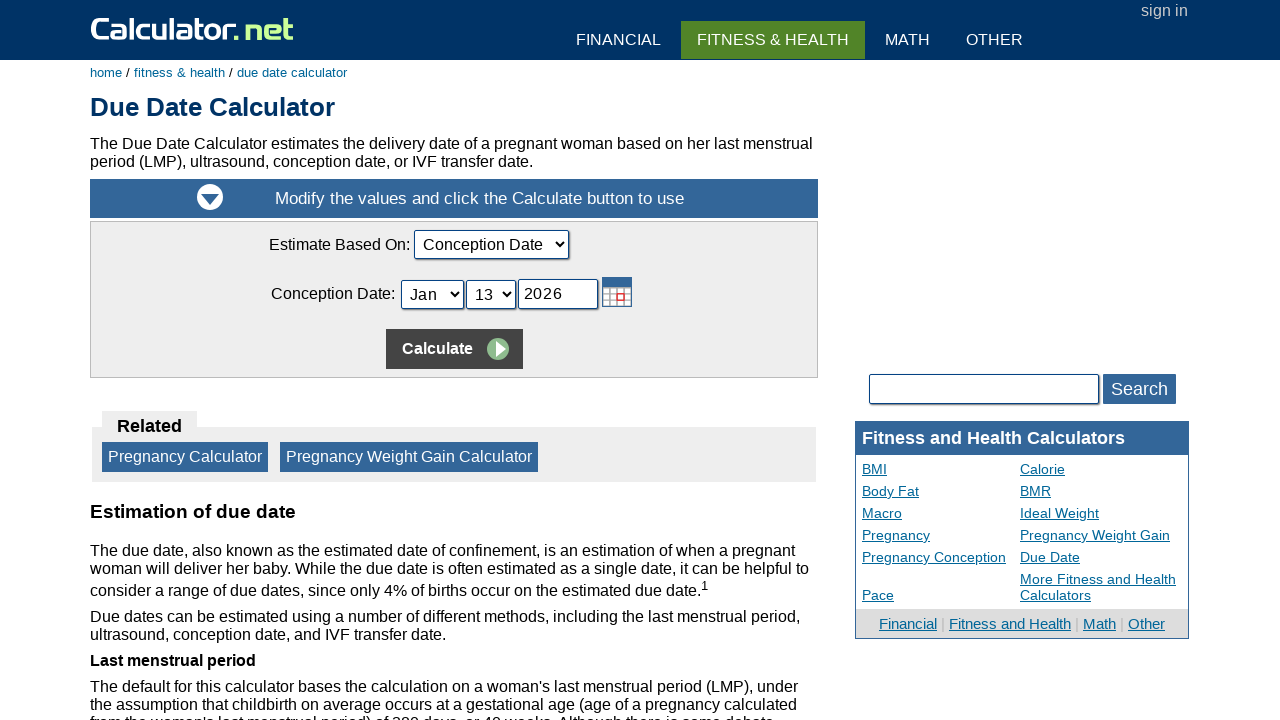

Clicked calculate button at (454, 349) on td:nth-child(1) > input:nth-child(2)
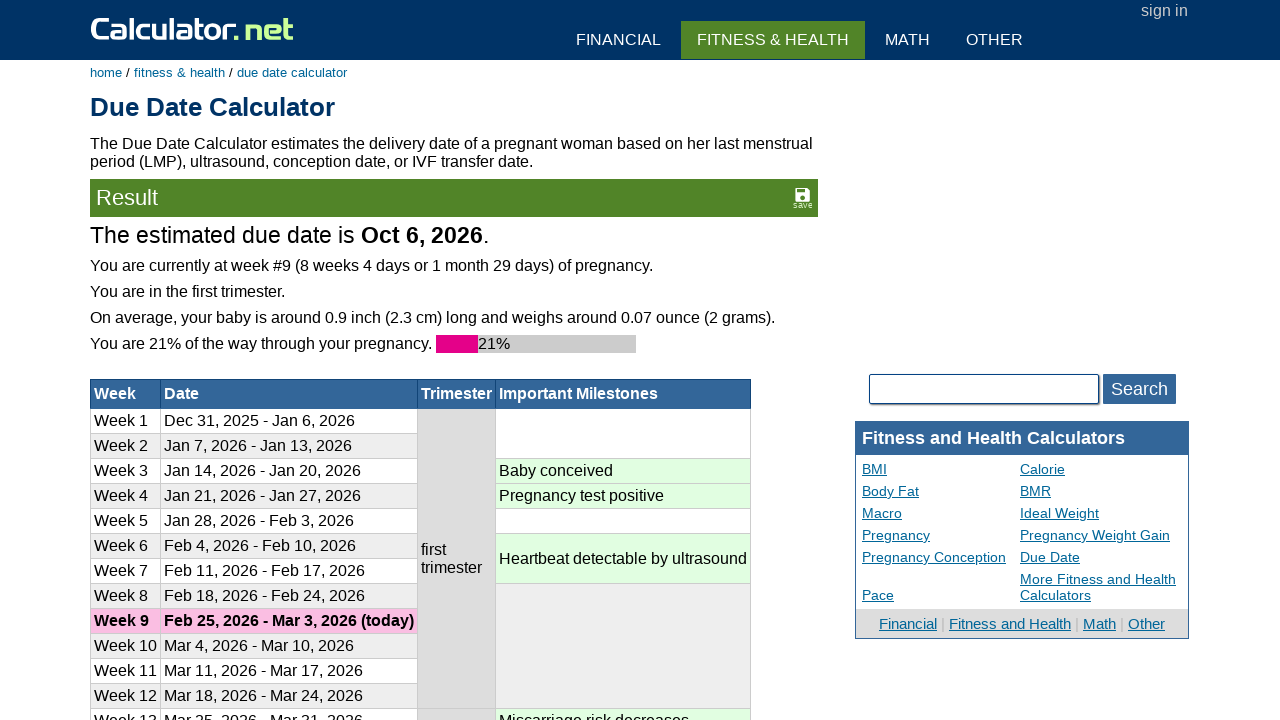

Due date calculation result loaded and displayed
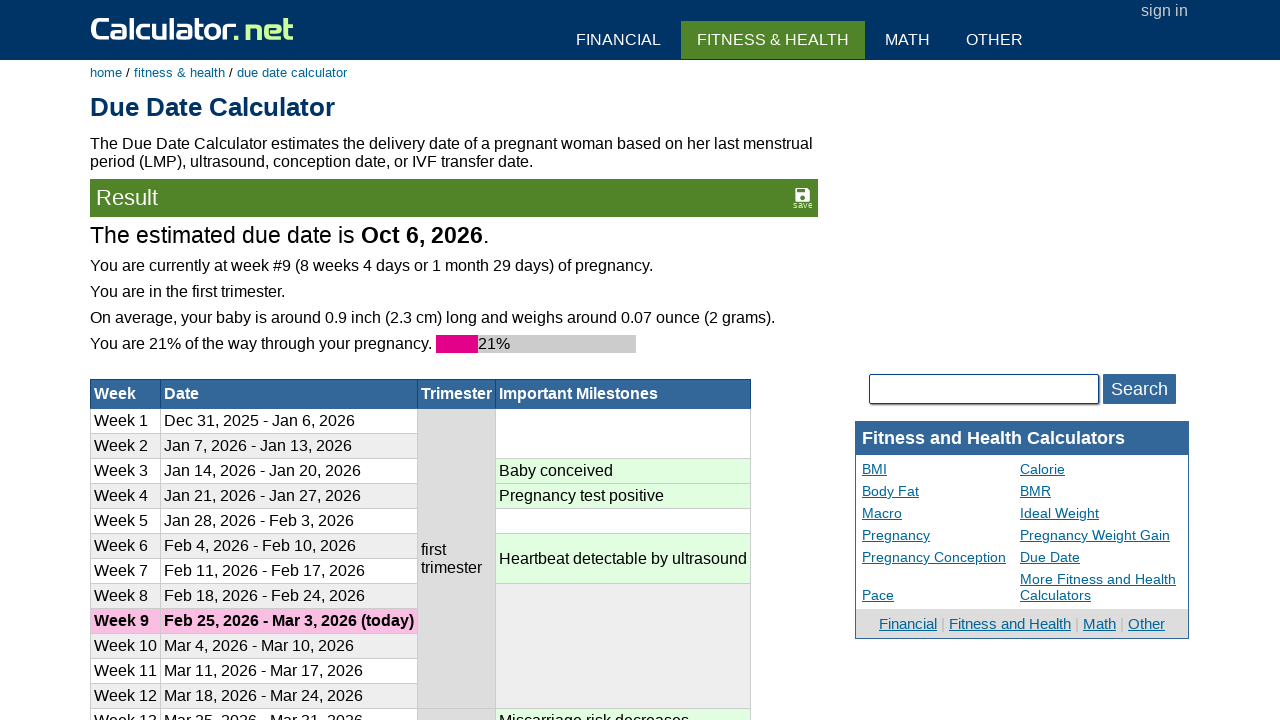

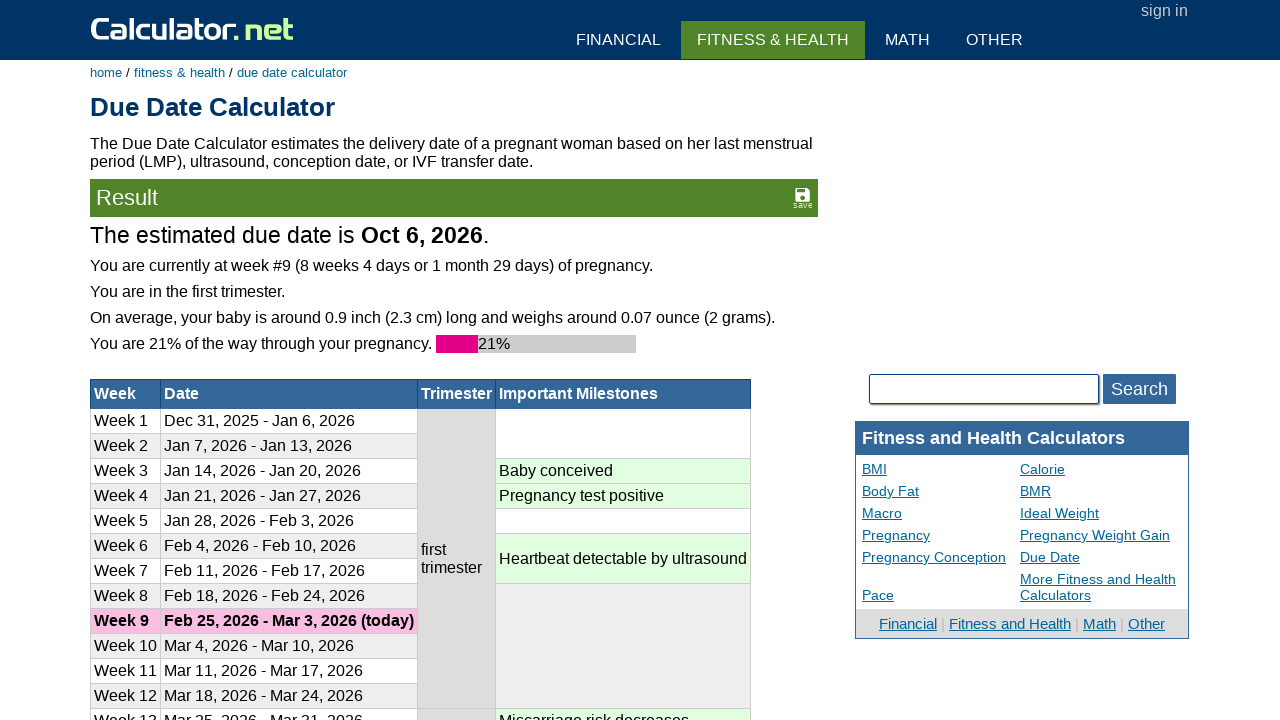